Tests a practice form by filling in personal details including first name, last name, email, gender selection, and phone number, then submits and verifies the confirmation modal

Starting URL: https://demoqa.com/automation-practice-form

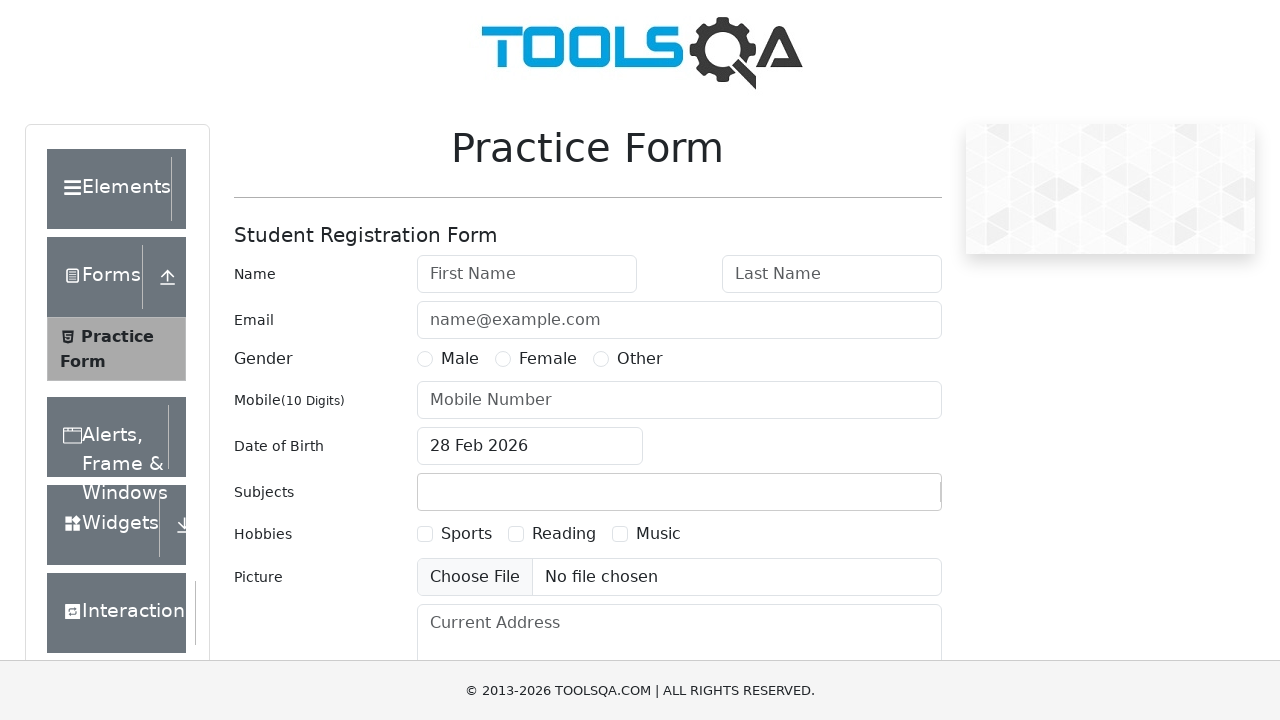

Filled first name field with 'TestFirstName' on #firstName
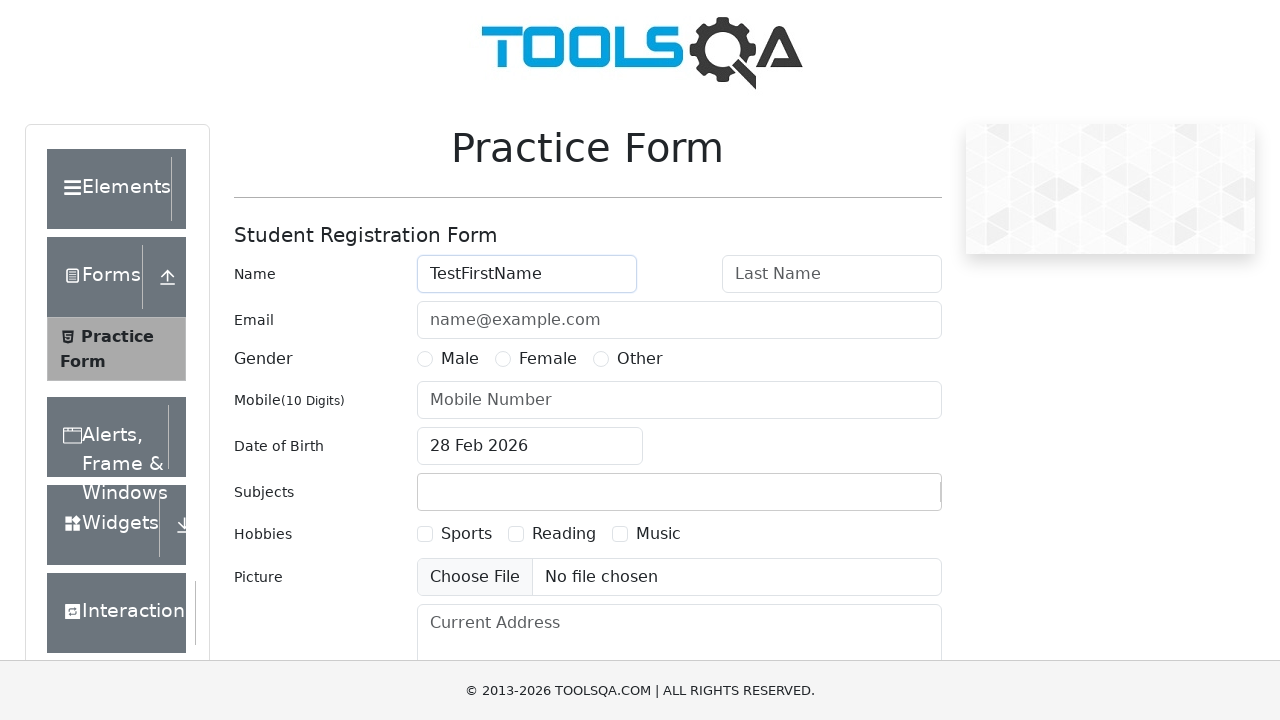

Filled last name field with 'TestLastName' on #lastName
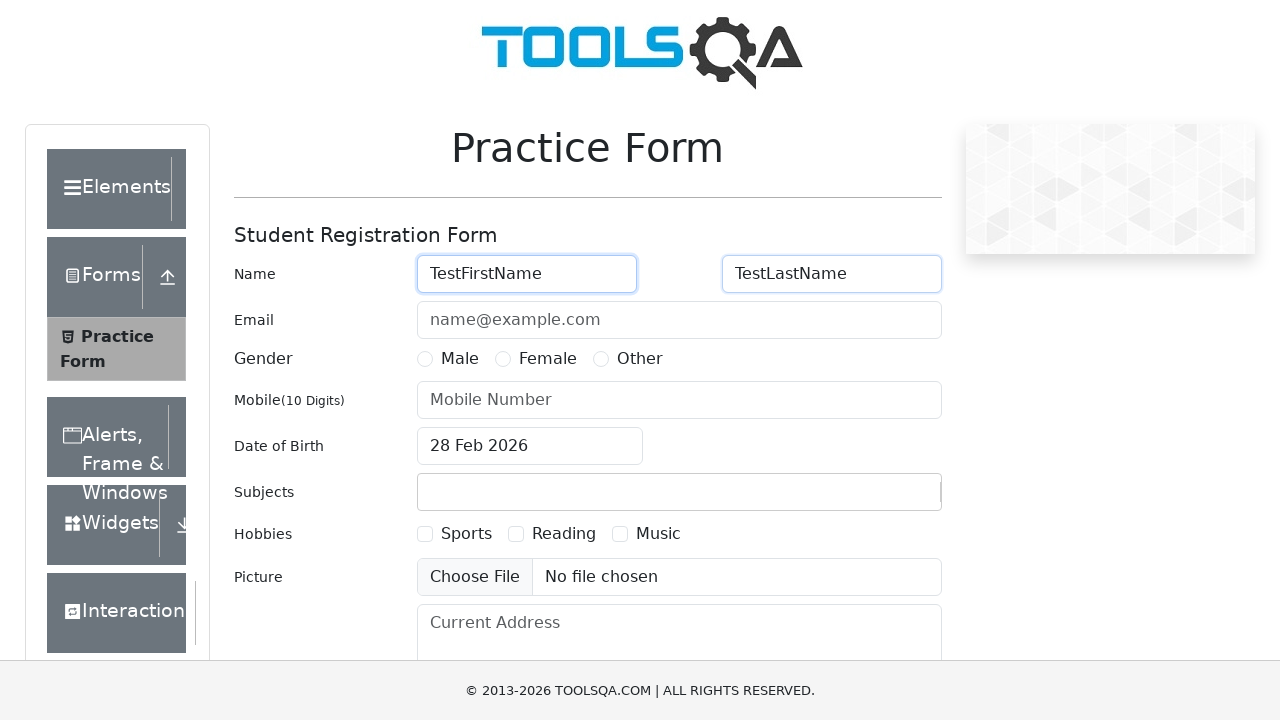

Filled email field with 'testemail@gmail.com' on #userEmail
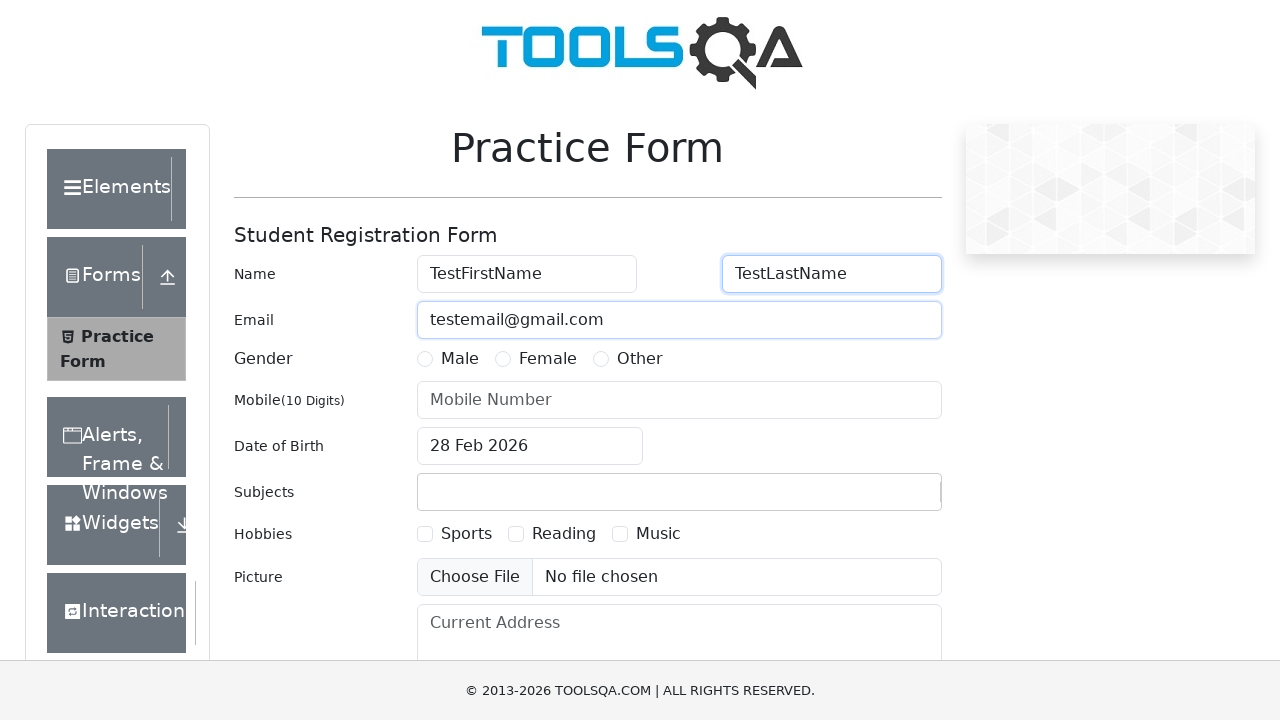

Selected Male gender option at (460, 359) on label[for='gender-radio-1']
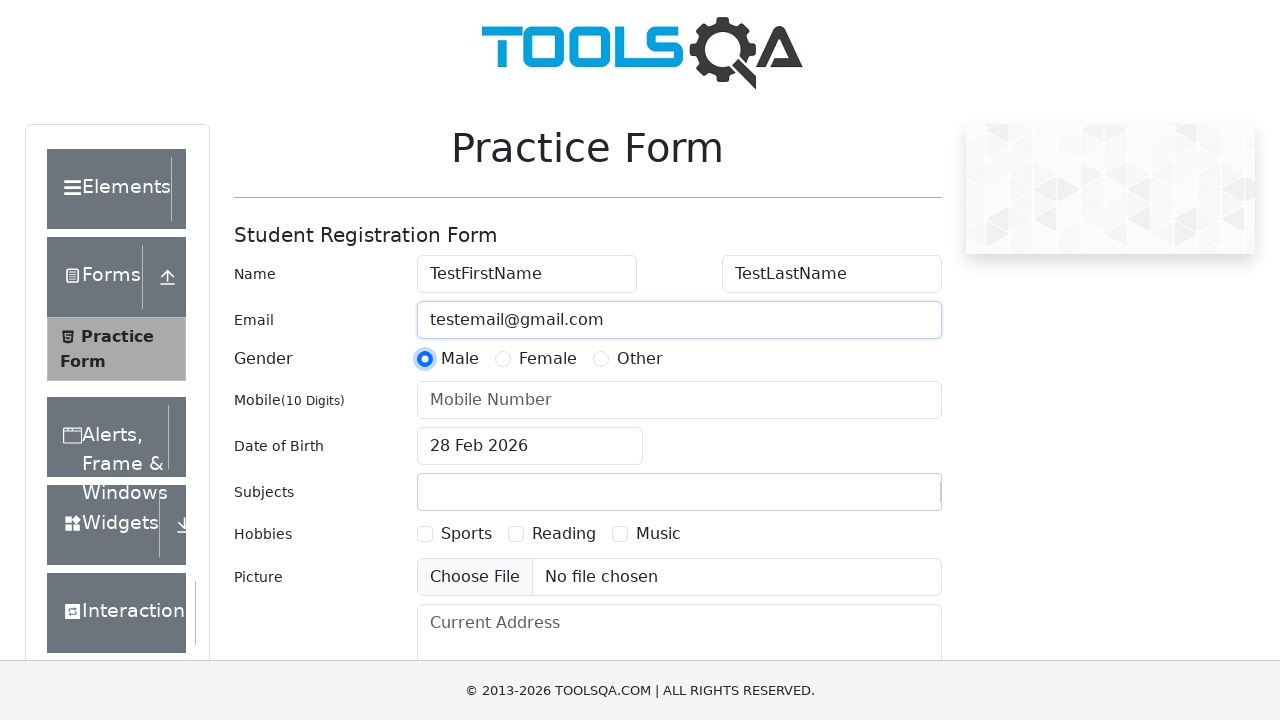

Filled phone number field with '1111111111' on #userNumber
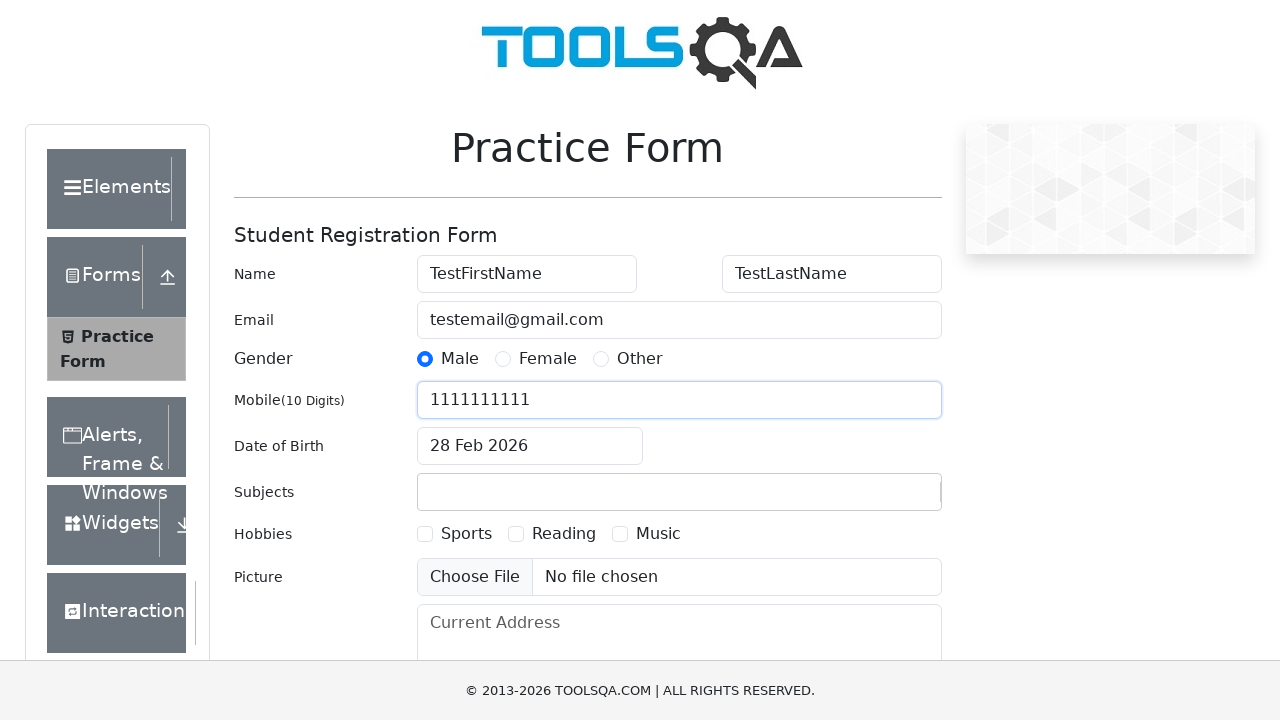

Clicked submit button to submit practice form at (885, 499) on #submit
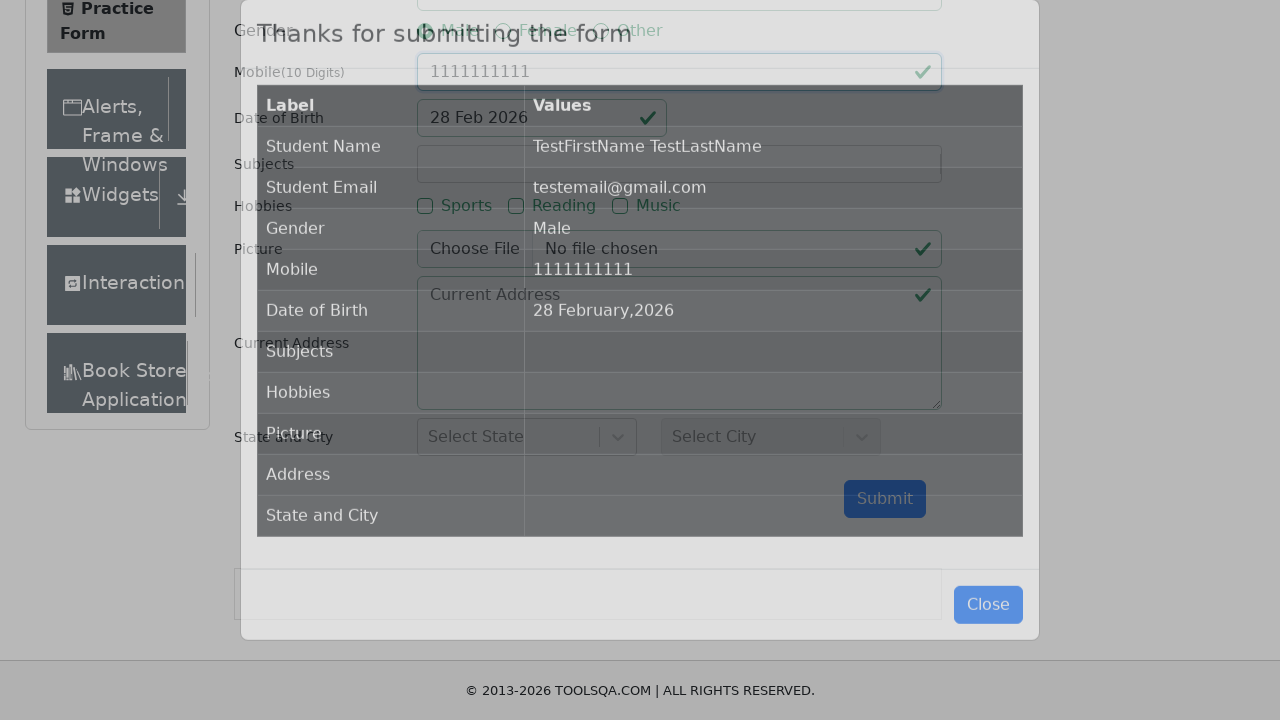

Confirmation modal appeared with submission details
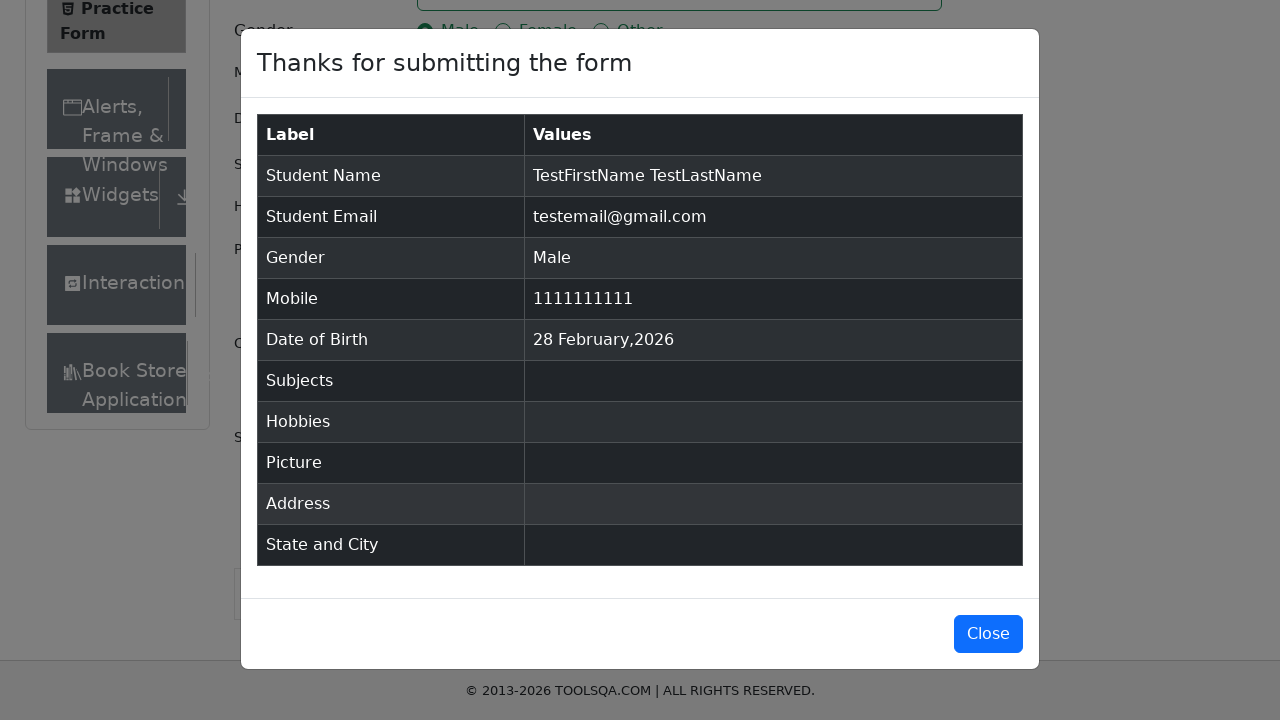

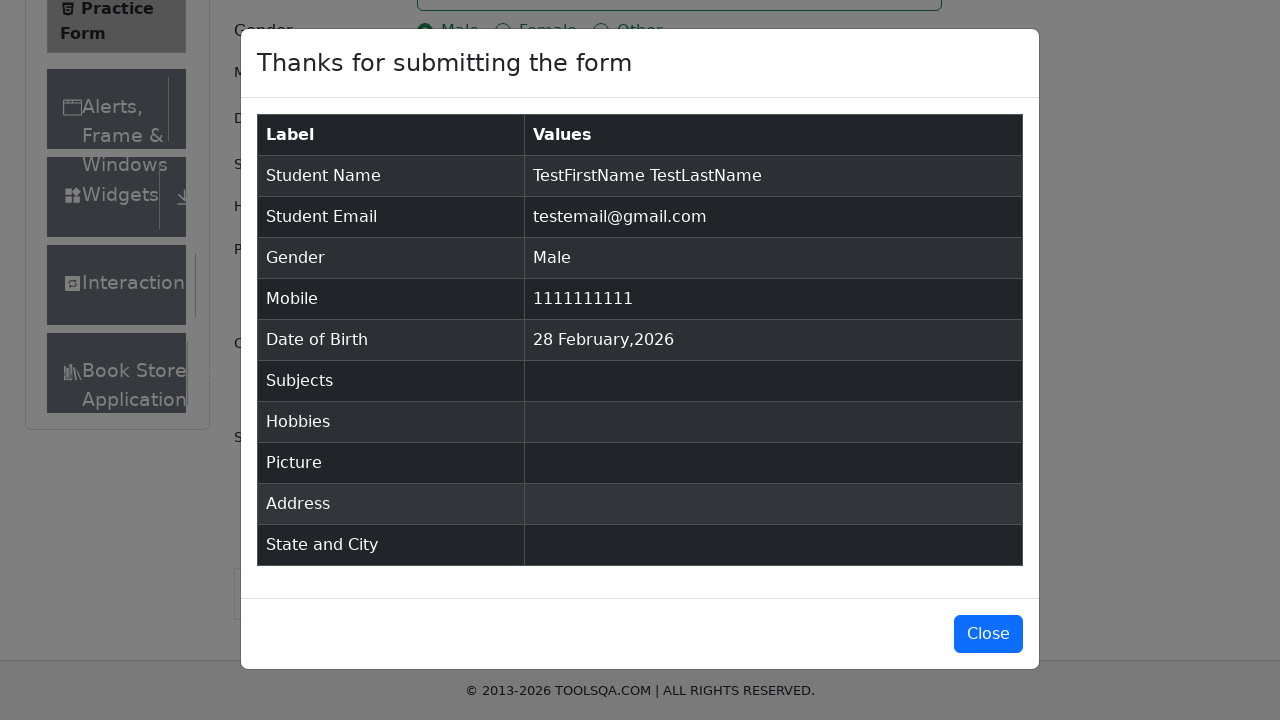